Navigates to GreensTech selenium course content page, clicks on the interview questions section, and scrolls to view the content

Starting URL: http://greenstech.in/selenium-course-content.html

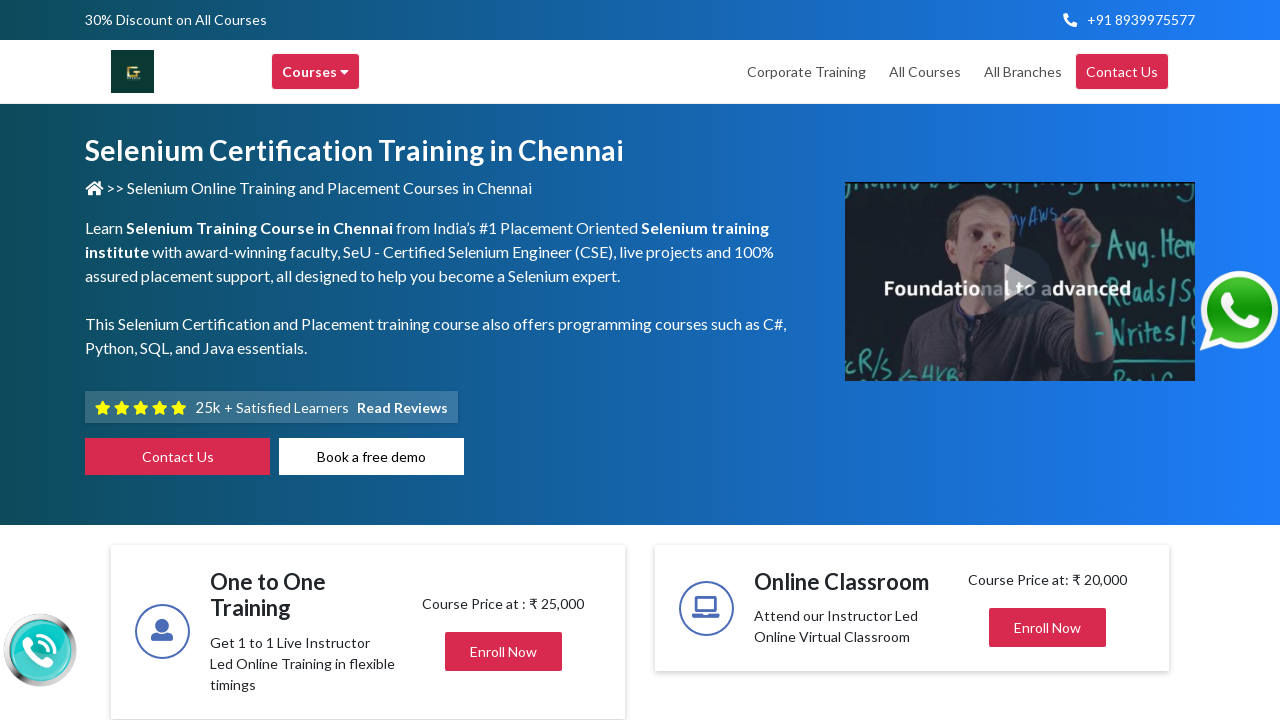

Navigated to GreensTech selenium course content page
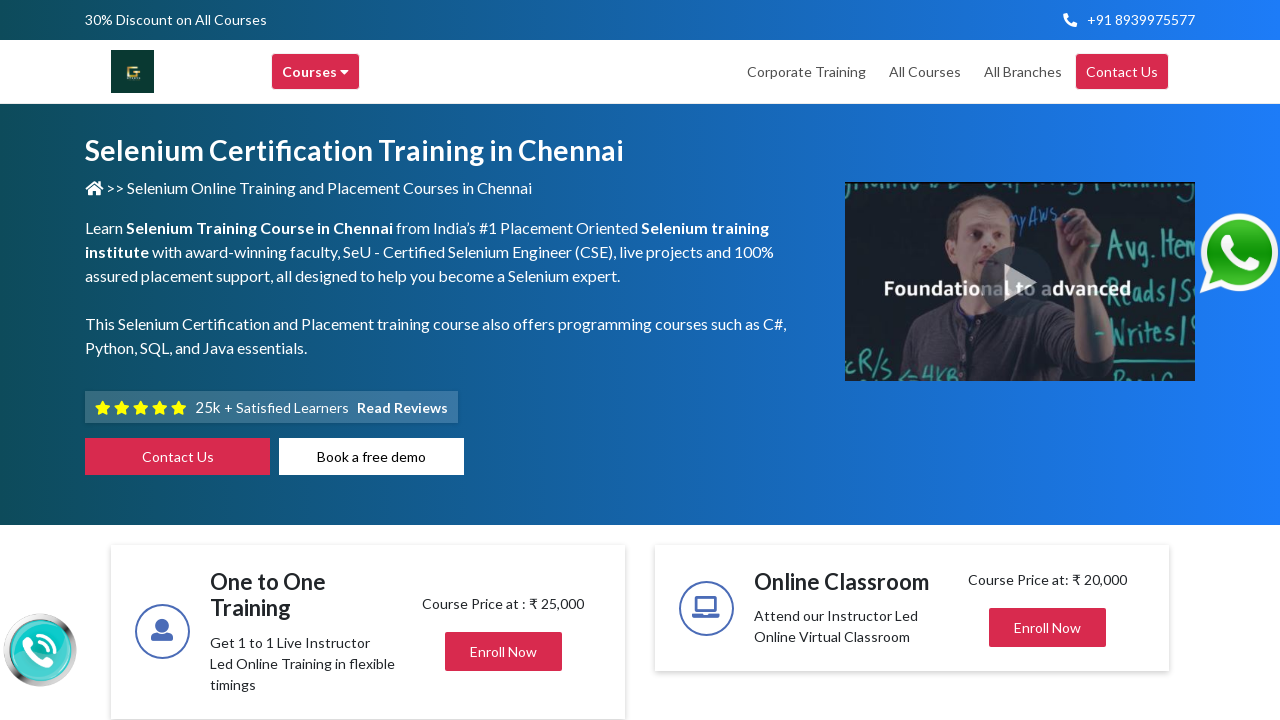

Clicked on Interview Questions section at (1048, 361) on div#heading20
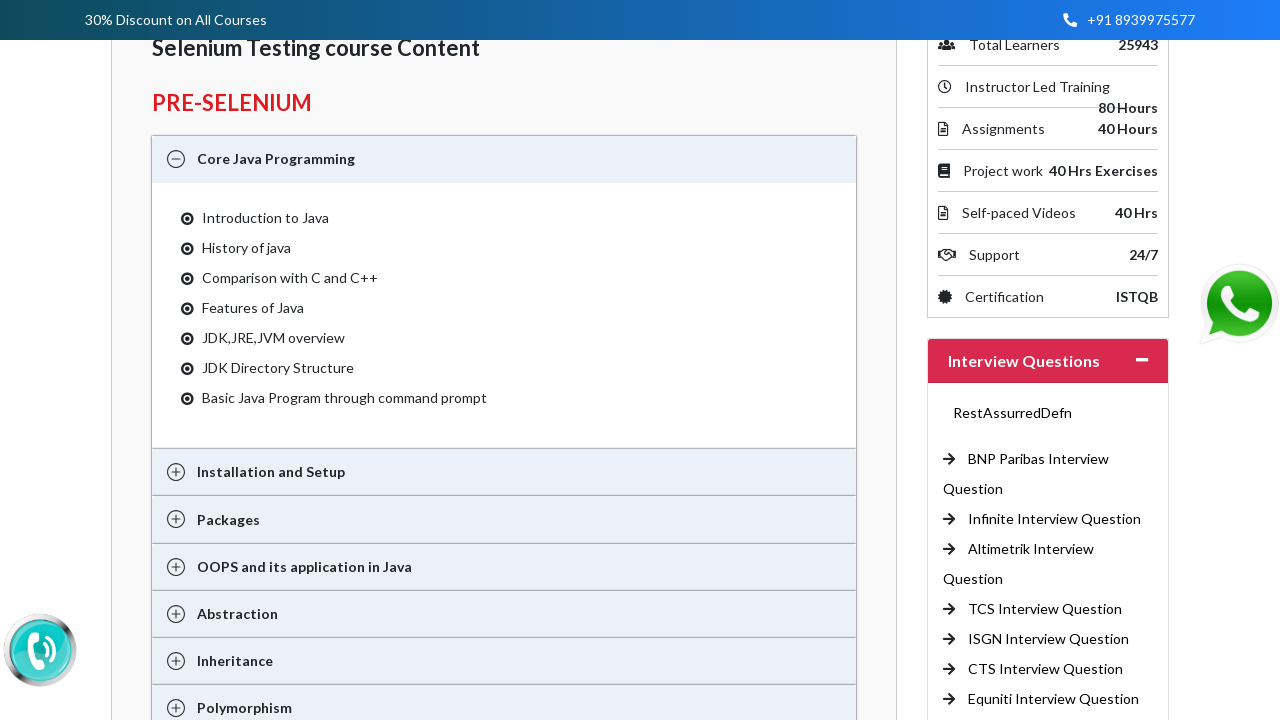

Interview Questions content loaded
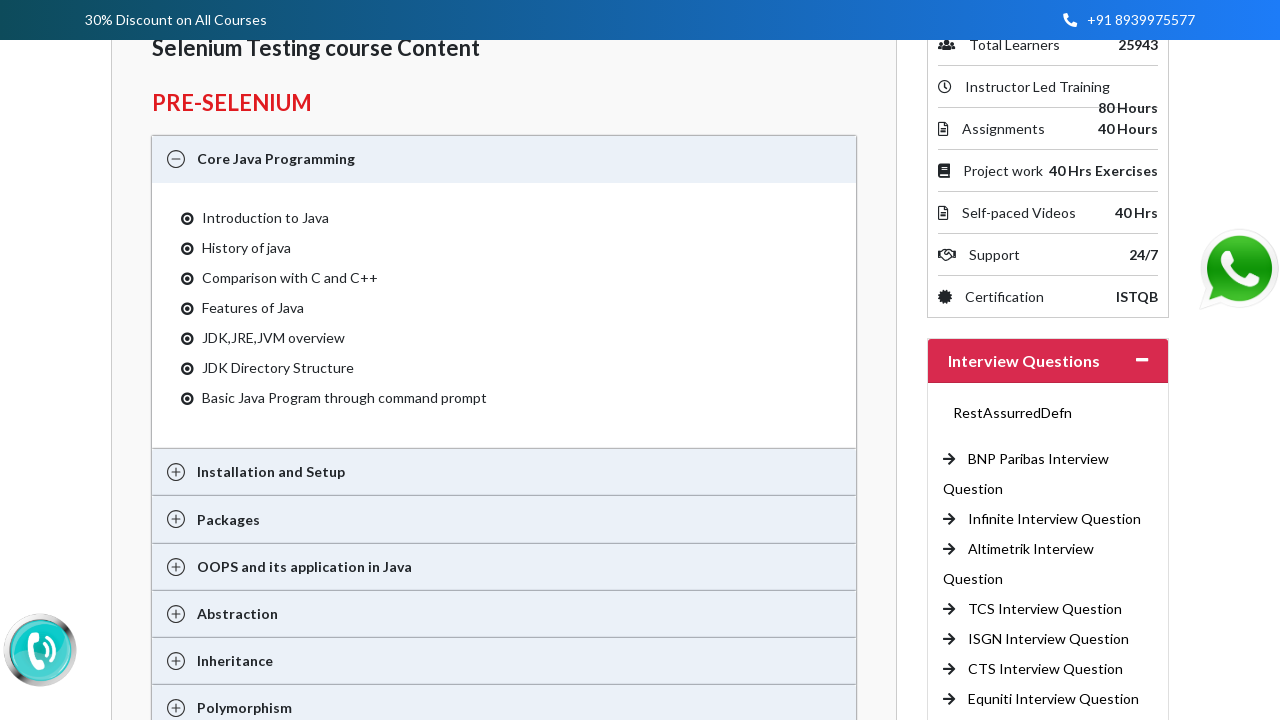

Scrolled to view Interview Questions title section
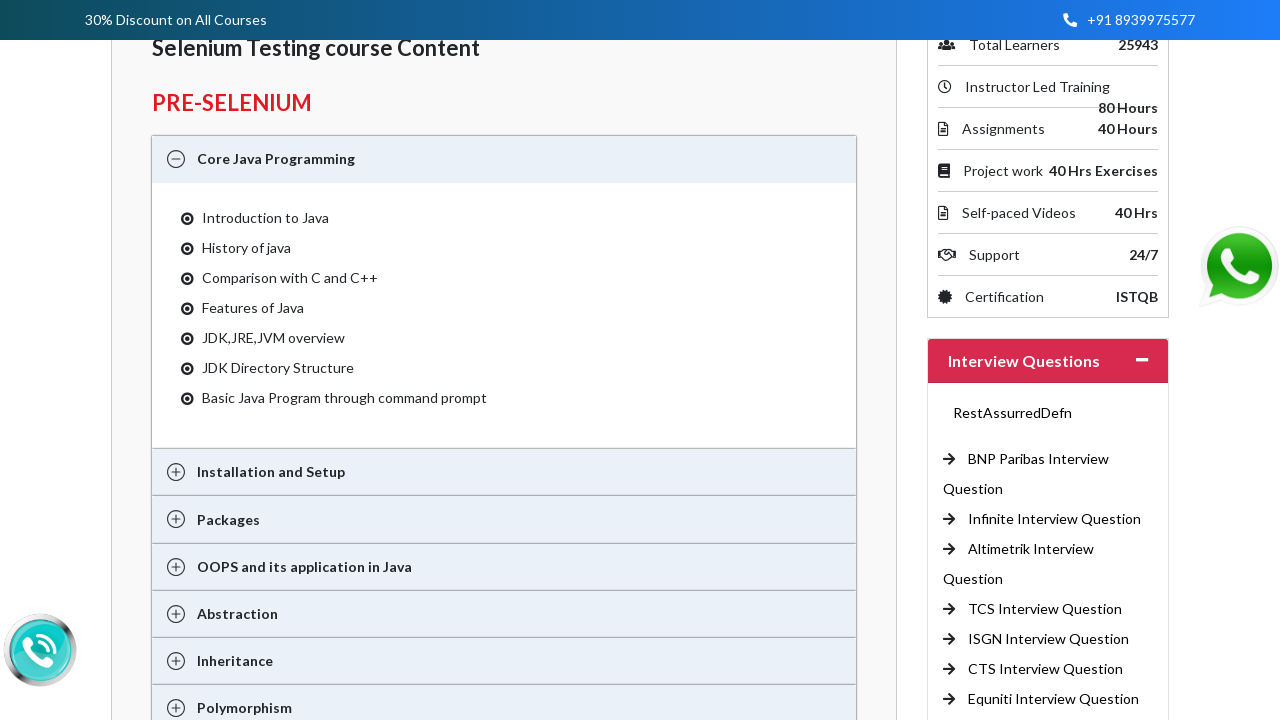

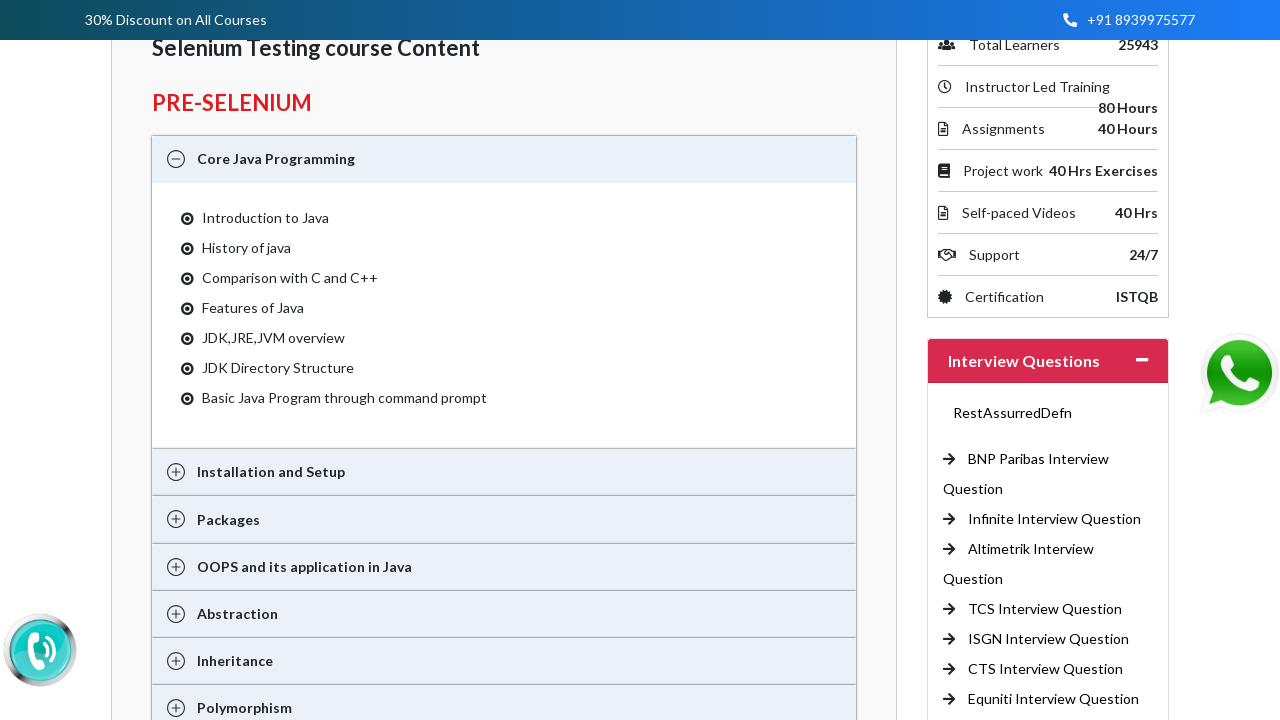